Tests dynamic content loading by clicking a Start button and verifying that "Hello World!" text becomes visible after loading completes.

Starting URL: https://the-internet.herokuapp.com/dynamic_loading/1

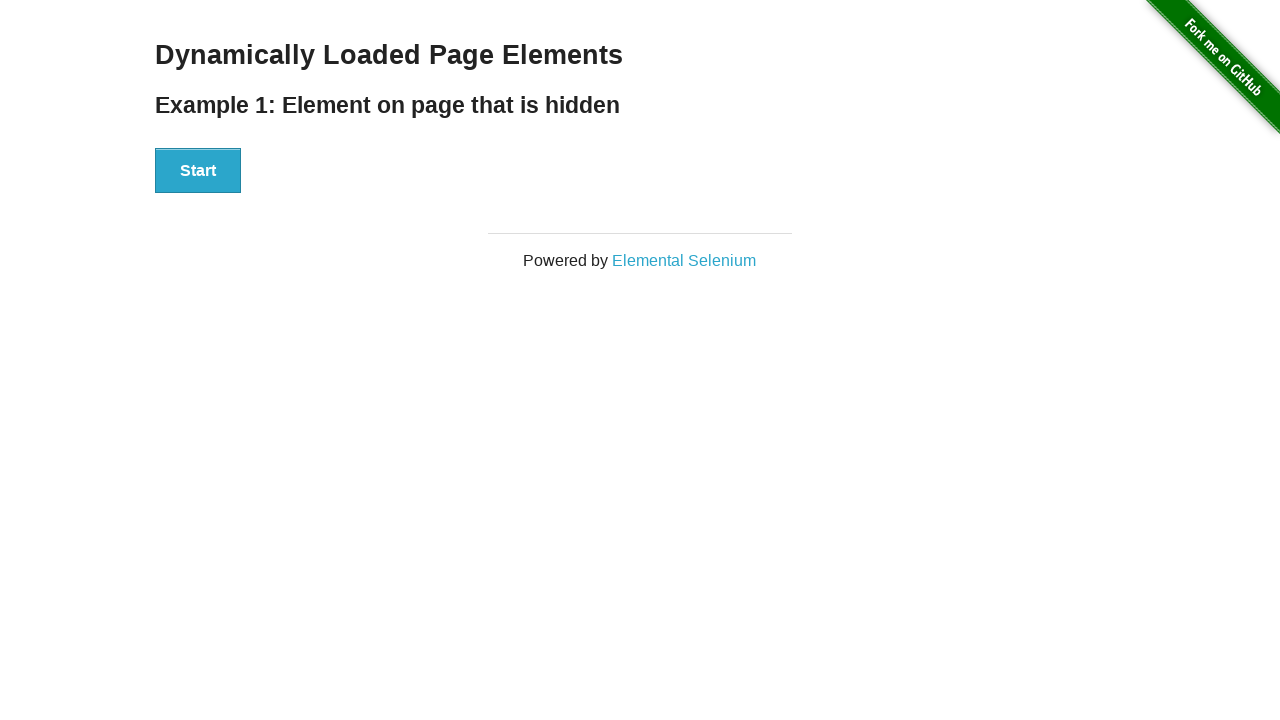

Clicked the Start button to initiate dynamic content loading at (198, 171) on xpath=//button
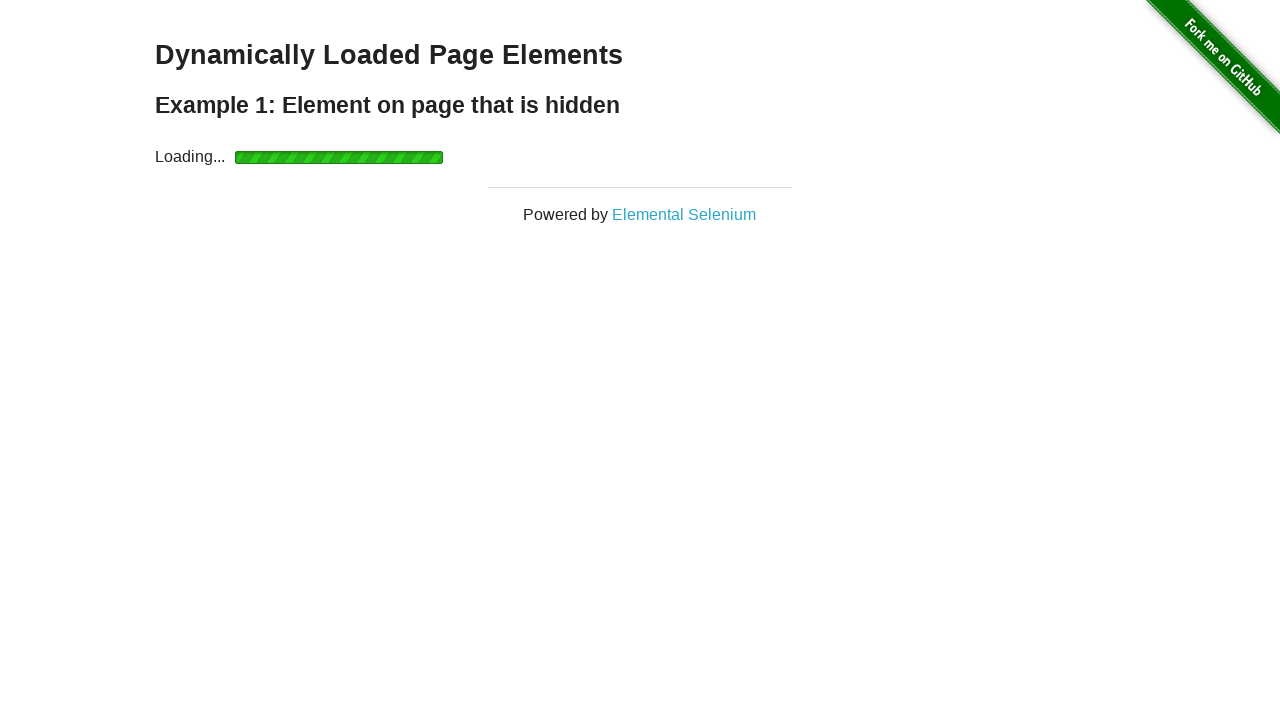

Located the Hello World element
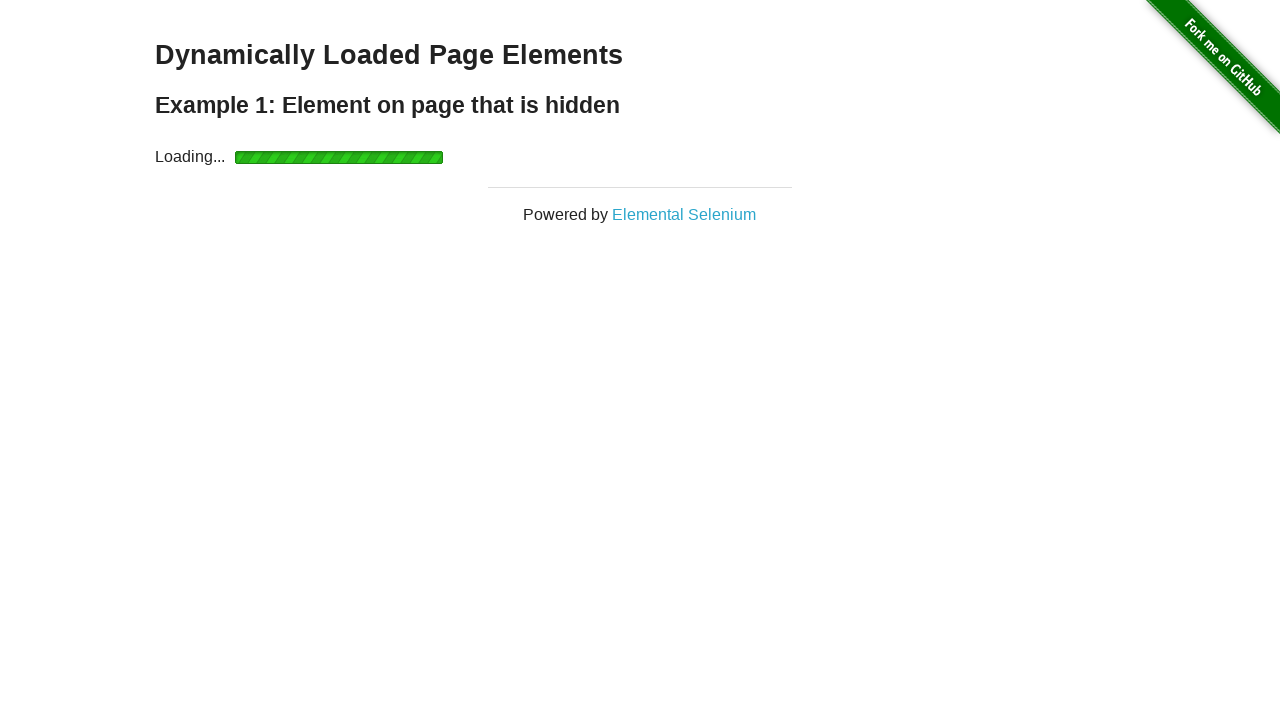

Waited for Hello World element to become visible after dynamic loading completed
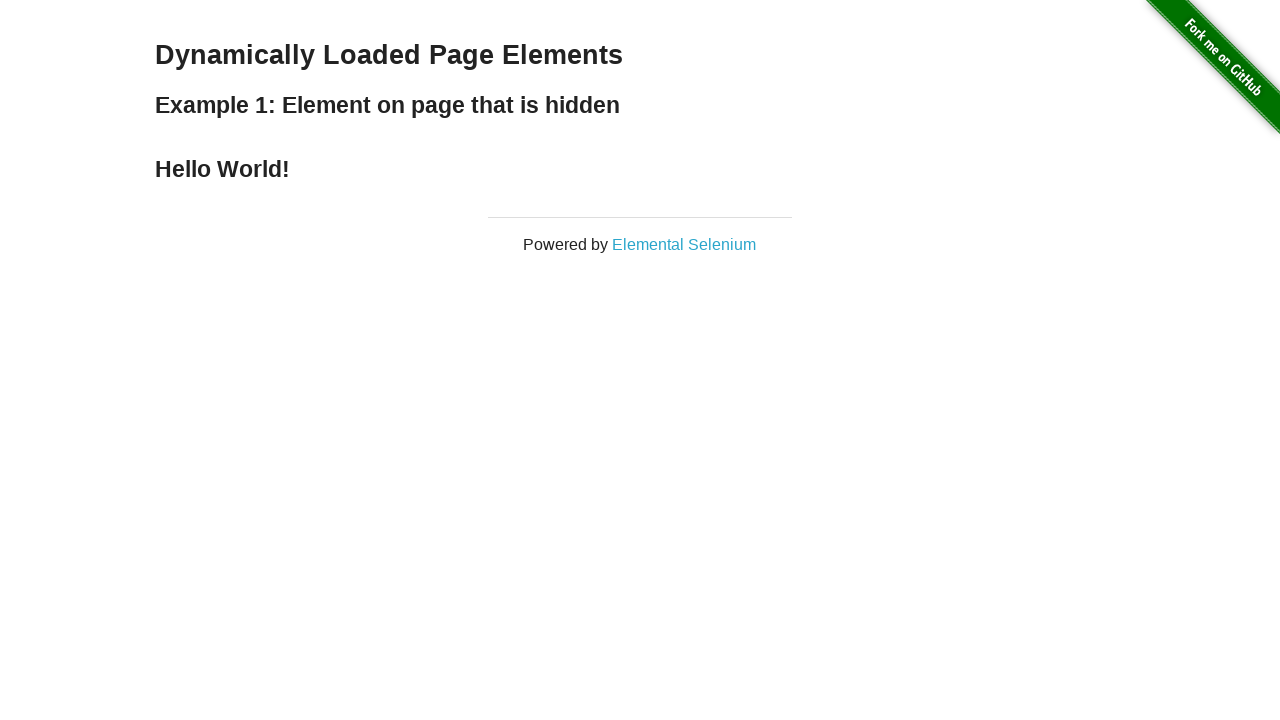

Verified that the element text content is 'Hello World!'
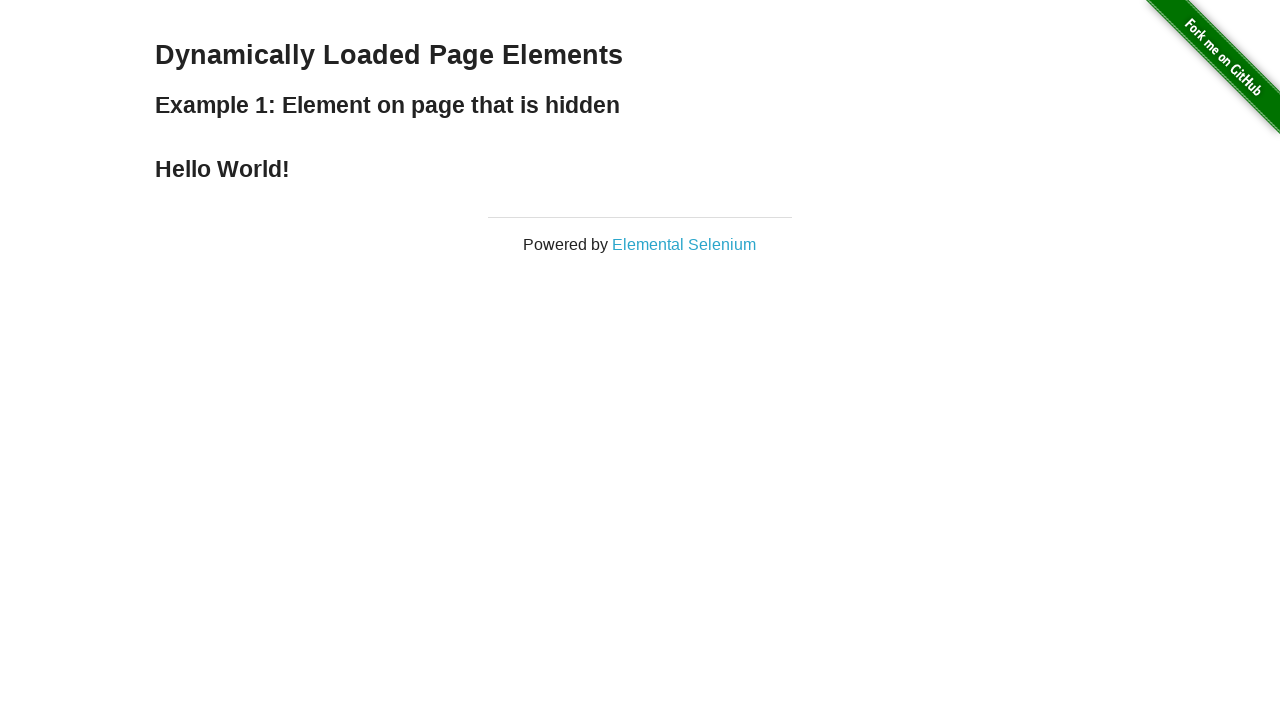

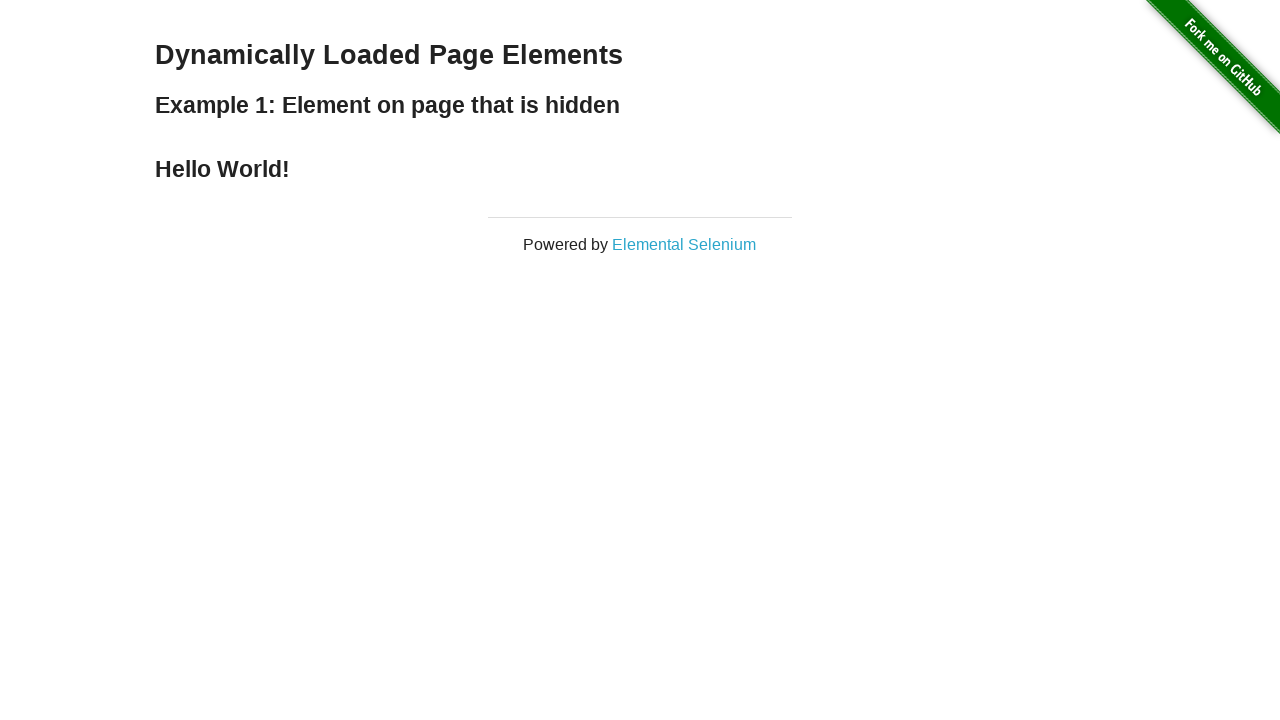